Tests different types of JavaScript alerts (simple, confirm, and prompt) by triggering them and handling their interactions

Starting URL: https://demo.automationtesting.in/Alerts.html

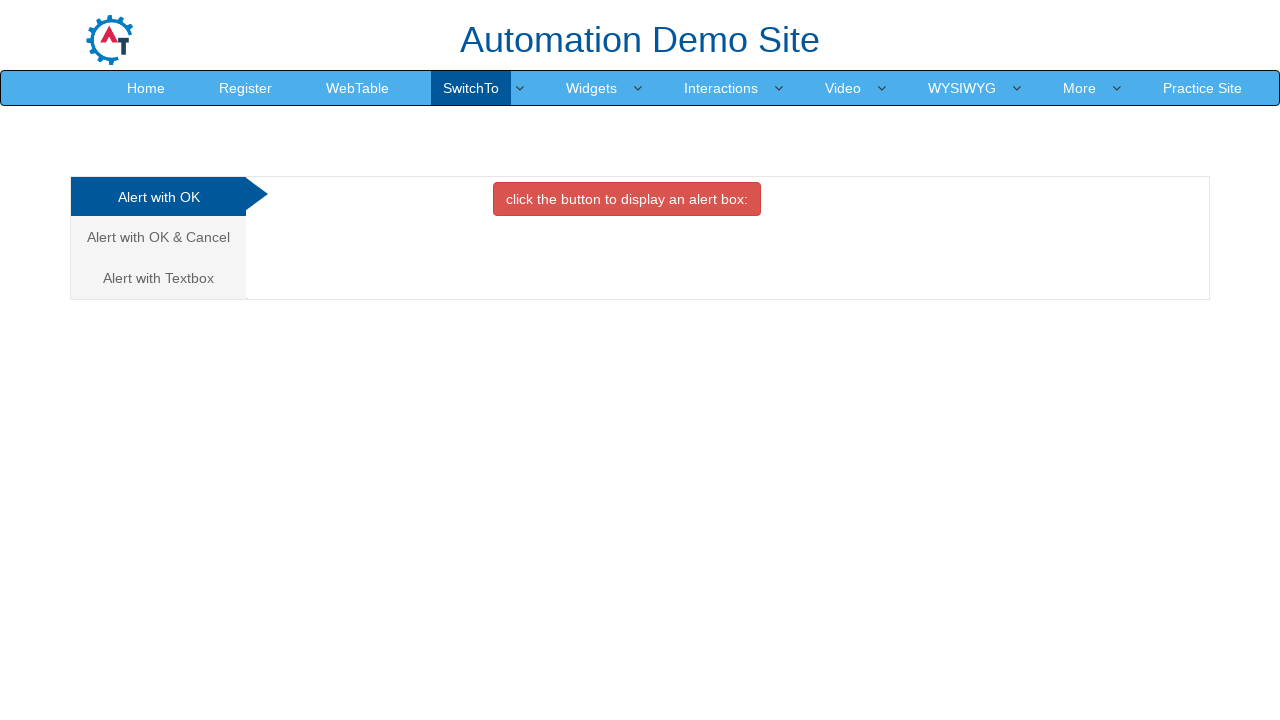

Clicked on simple alert tab at (158, 197) on (//a[@data-toggle='tab'])[1]
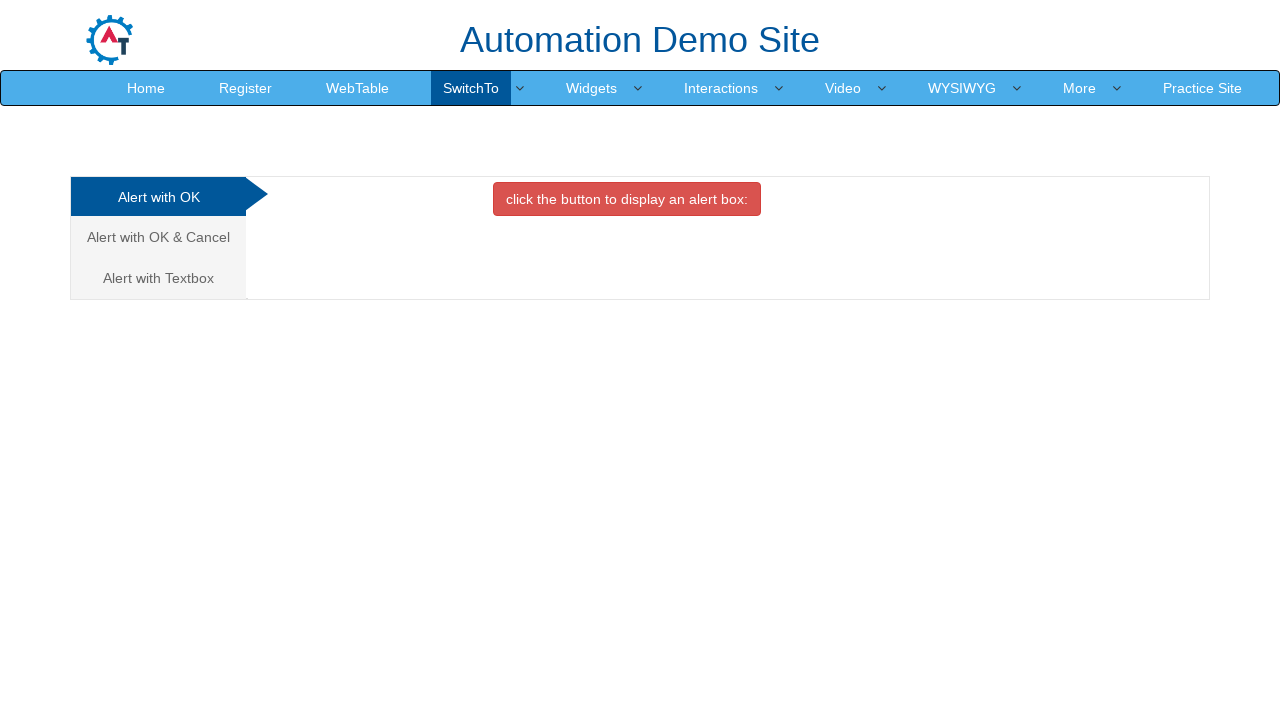

Clicked button to trigger simple alert at (627, 199) on xpath=//button[@onclick='alertbox()']
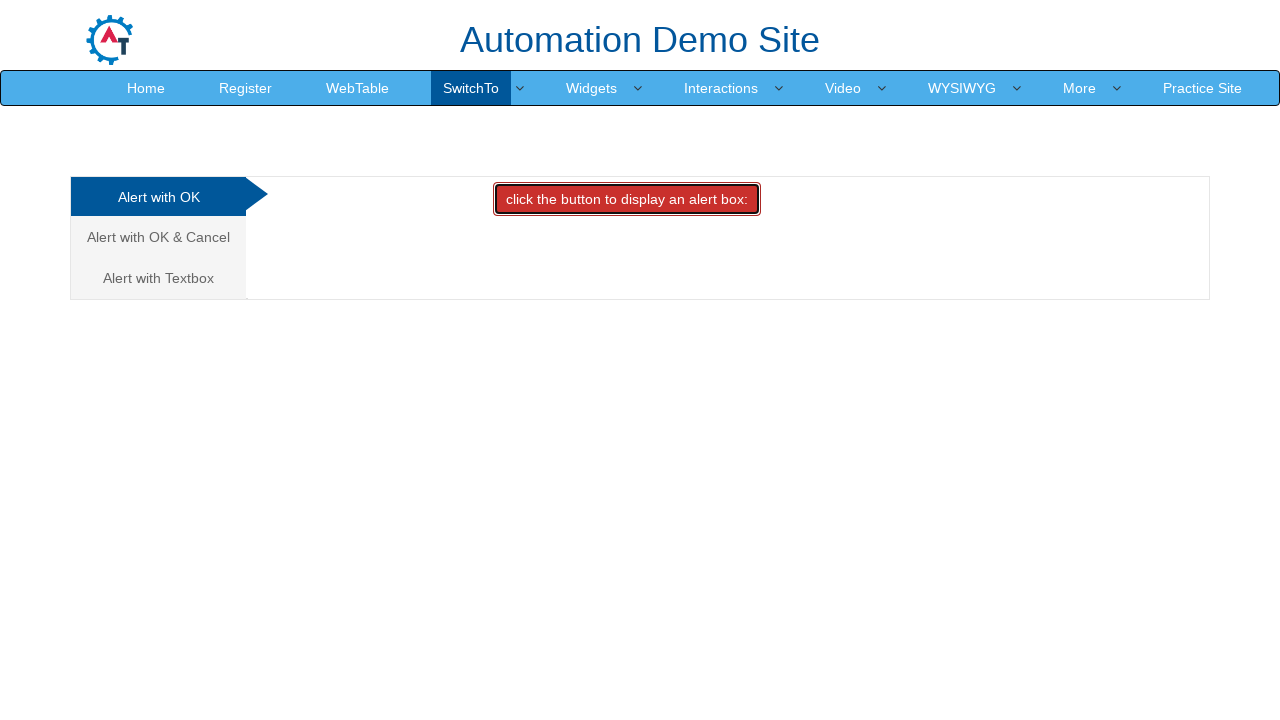

Set up dialog handler to accept simple alert
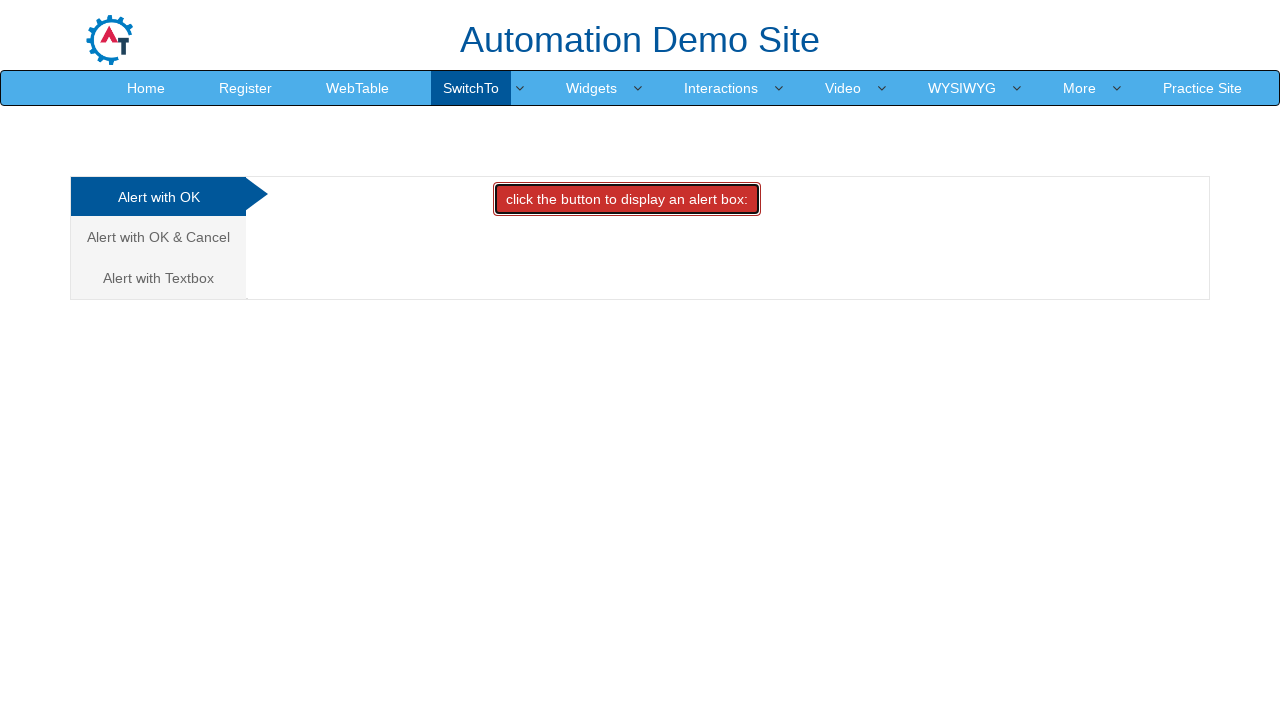

Clicked on confirm alert tab at (158, 237) on (//a[@data-toggle='tab'])[2]
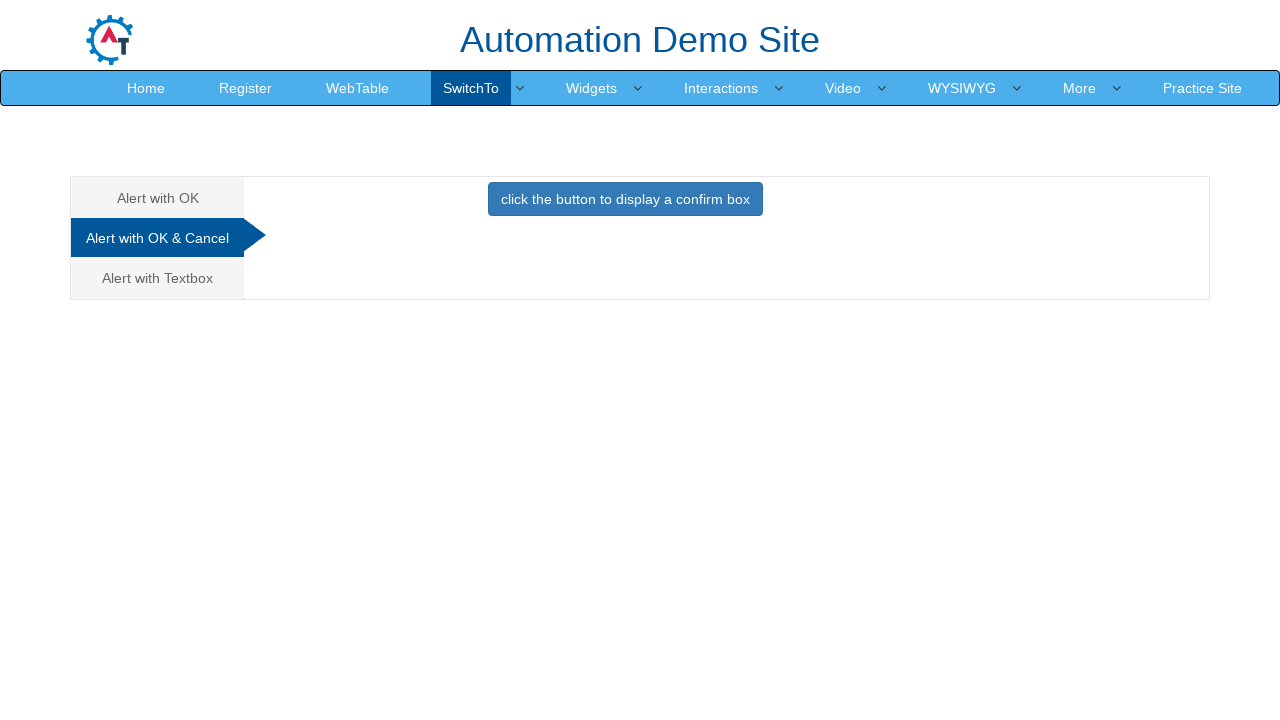

Clicked button to trigger confirm alert at (625, 199) on xpath=//button[@onclick='confirmbox()']
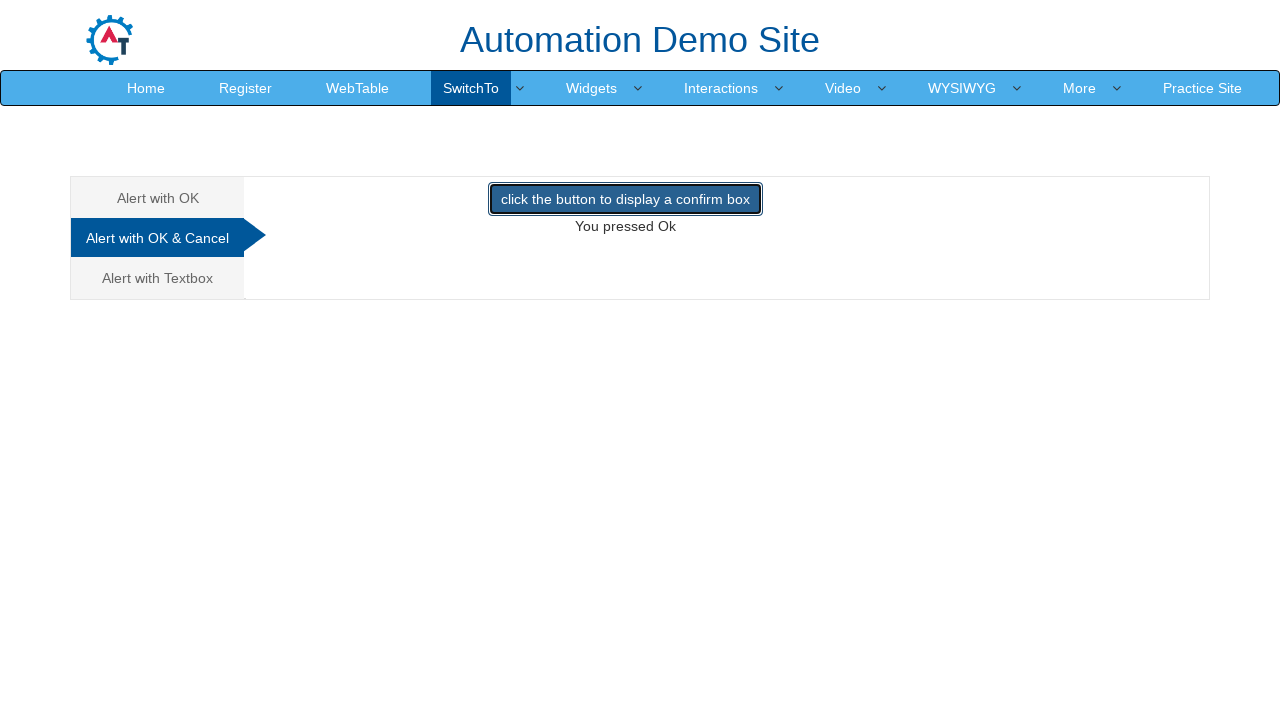

Set up dialog handler to dismiss confirm alert
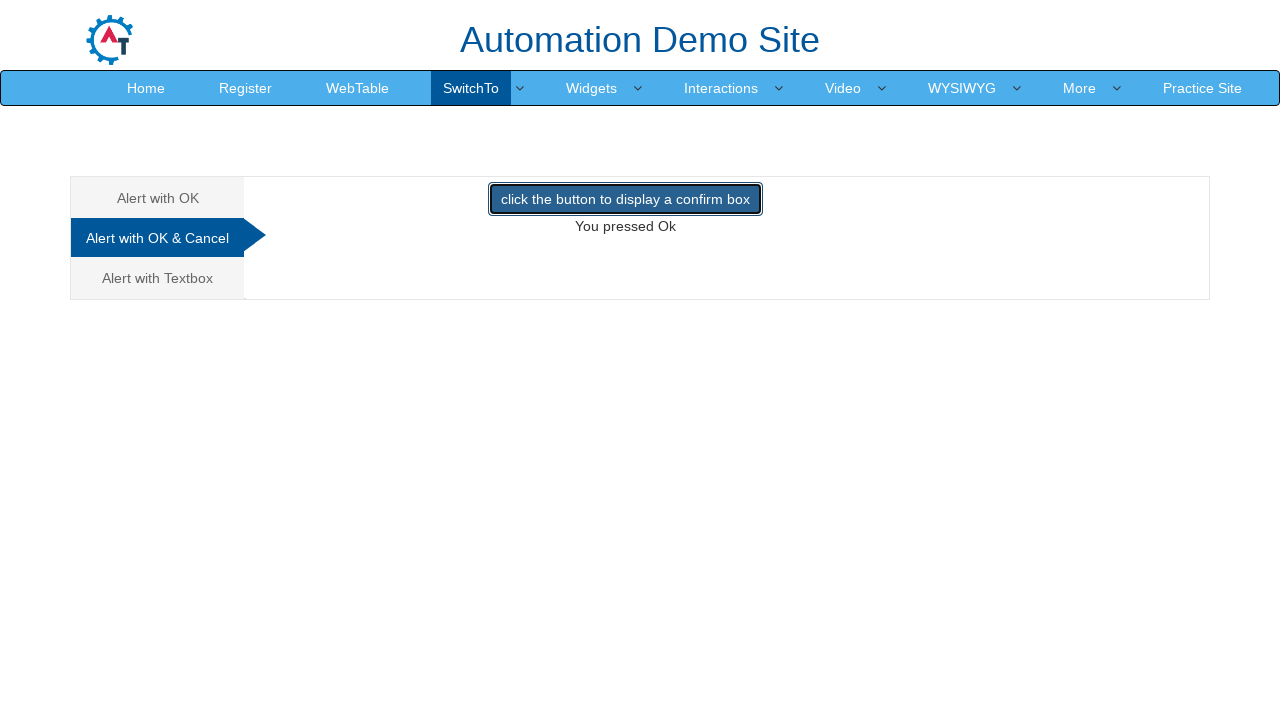

Clicked on prompt alert tab at (158, 278) on (//a[@data-toggle='tab'])[3]
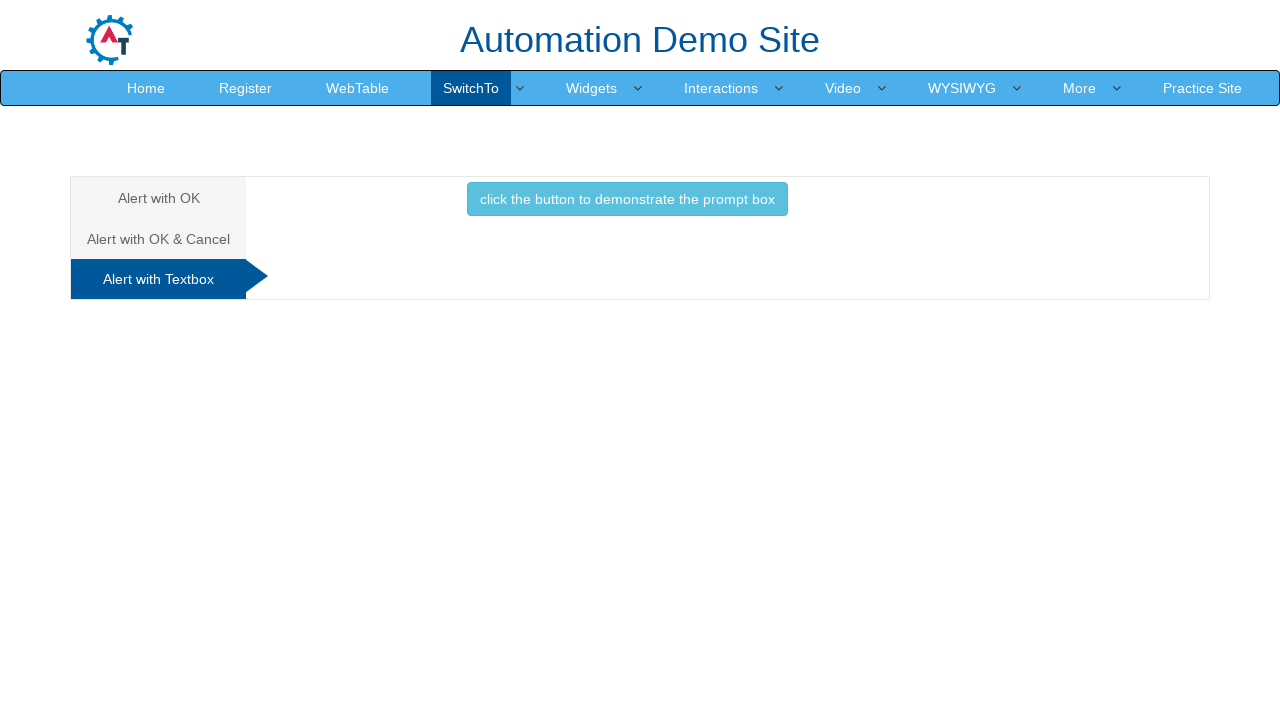

Clicked button to trigger prompt alert at (627, 199) on xpath=//button[@onclick='promptbox()']
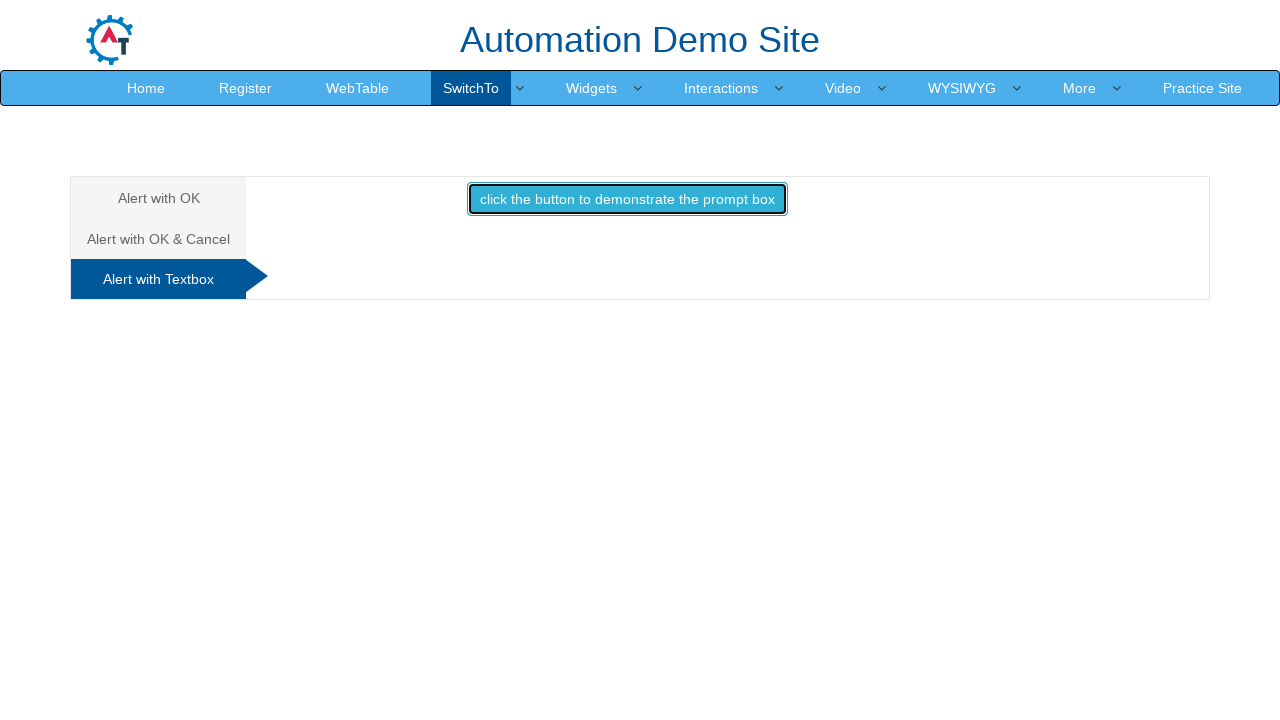

Set up dialog handler to dismiss prompt alert
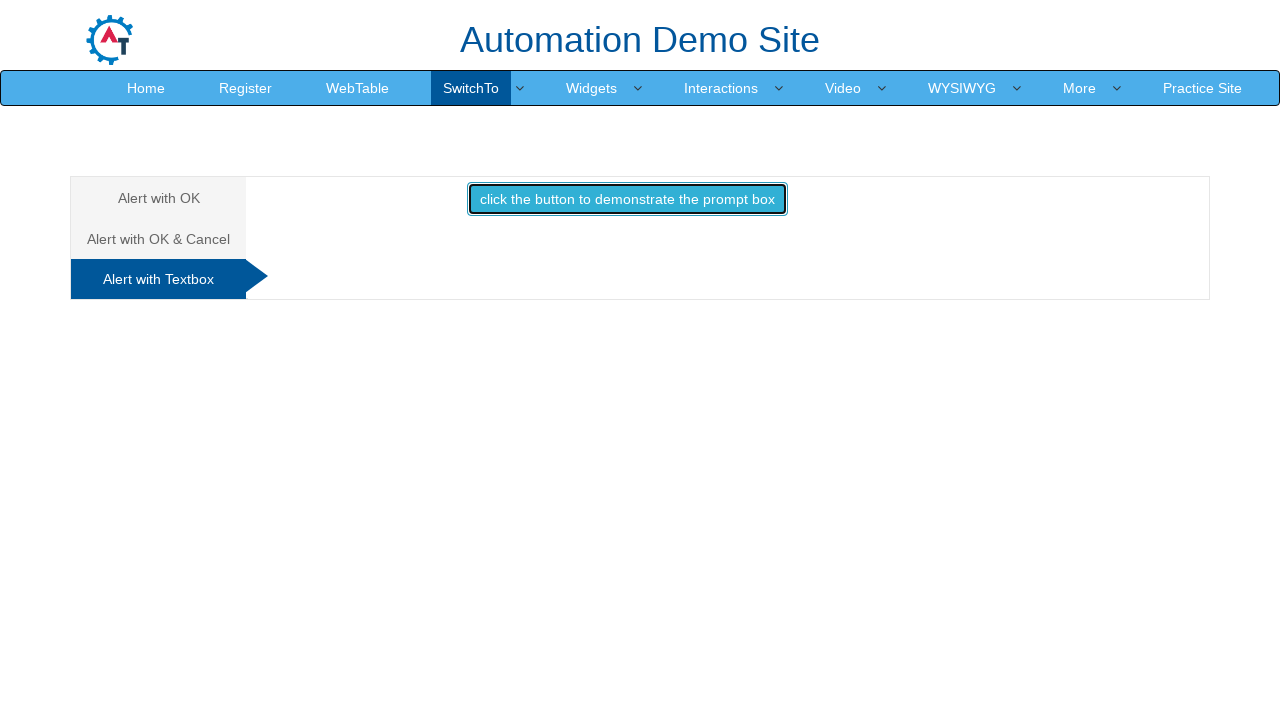

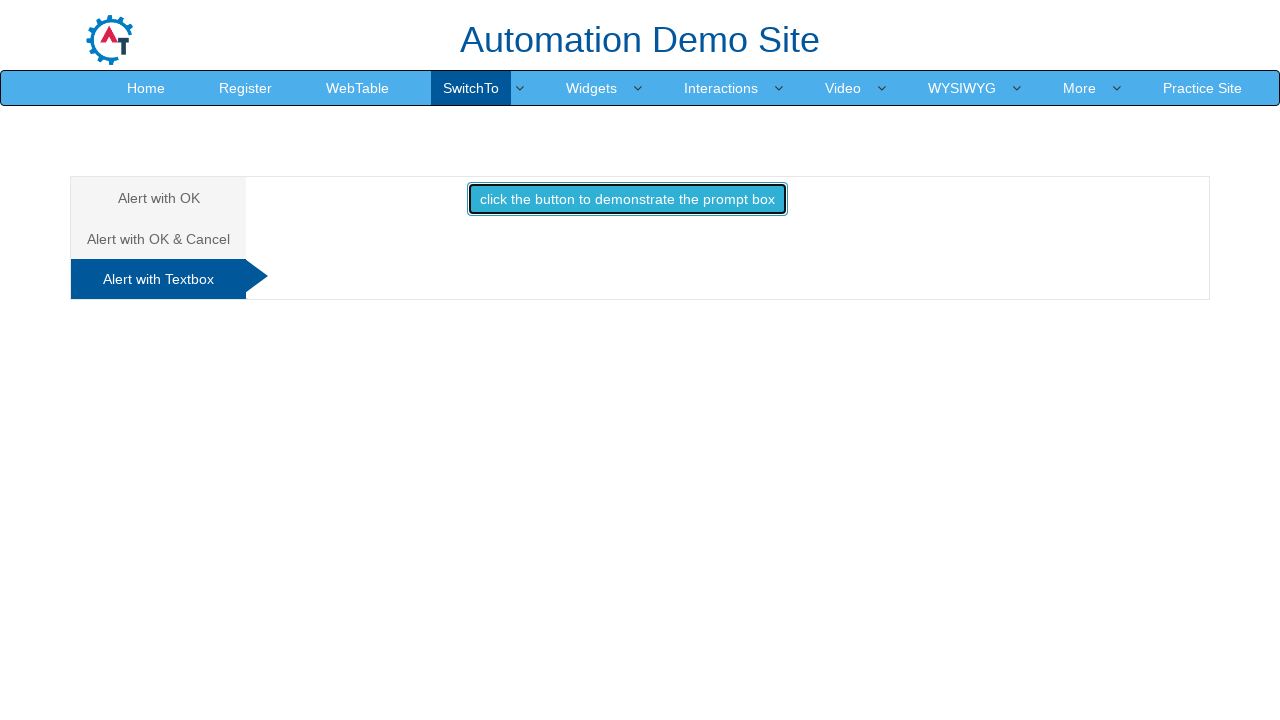